Navigates to the Seneweb homepage, a Senegalese news website

Starting URL: https://www.seneweb.com/

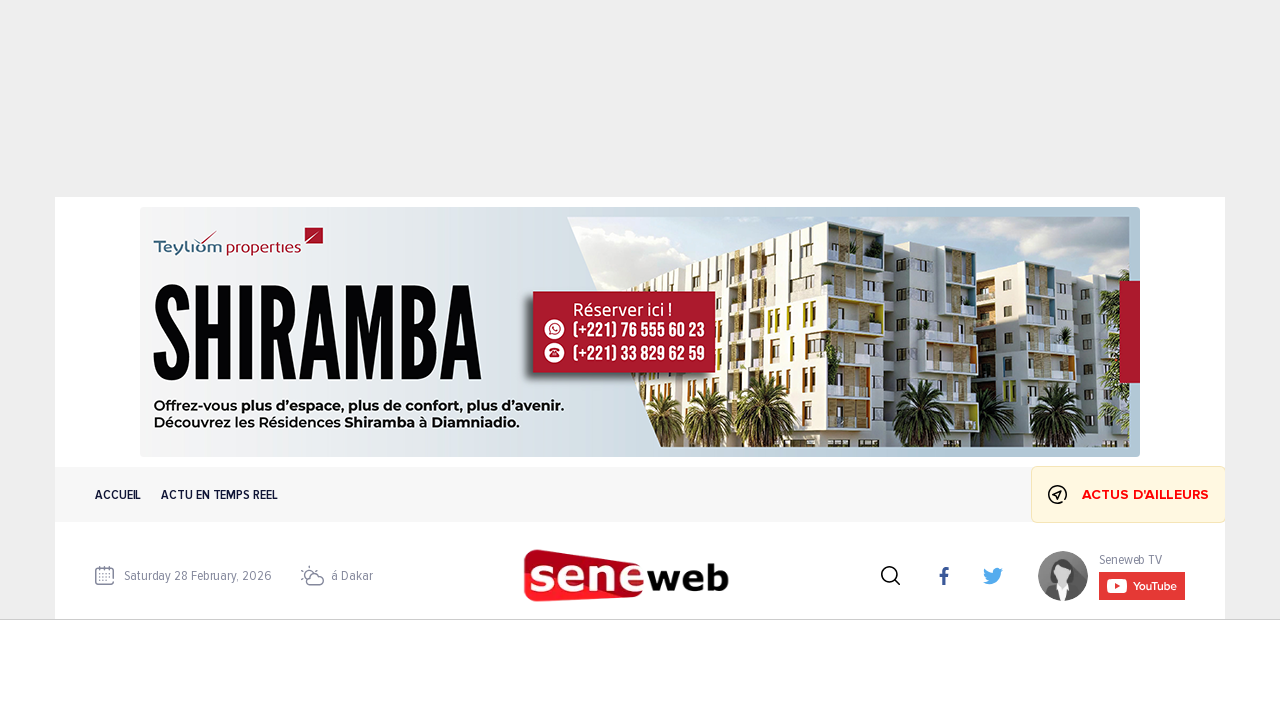

Waited for Seneweb homepage to load (DOM content loaded)
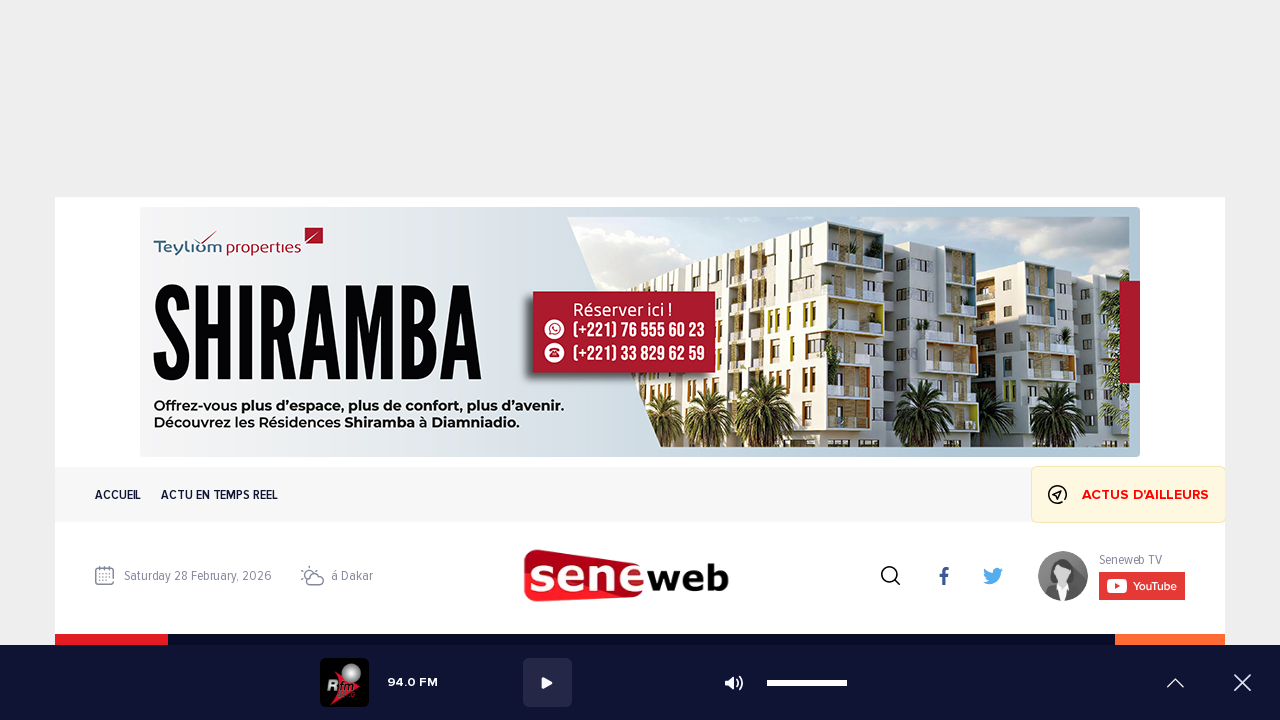

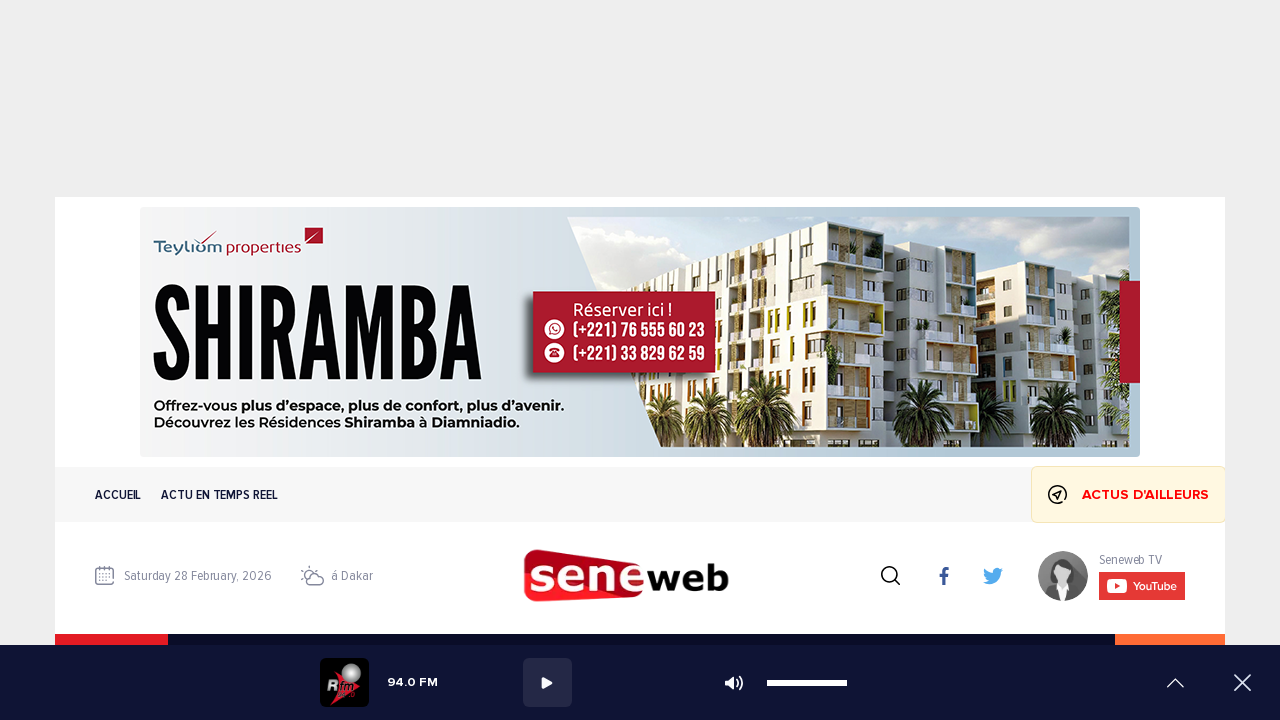